Tests editable dropdown with search functionality by typing a search term and selecting from filtered results

Starting URL: https://react.semantic-ui.com/maximize/dropdown-example-search-selection/

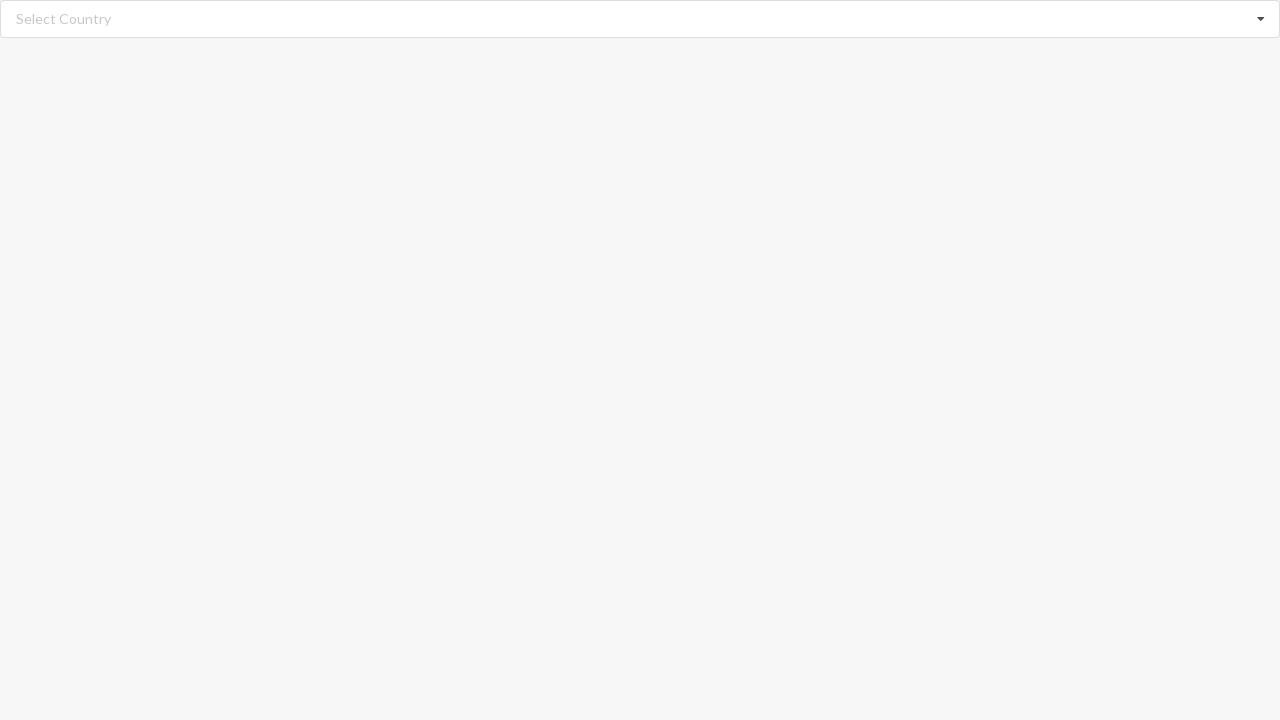

Typed 'Aland' in the search field to filter dropdown options on //input[@class='search']
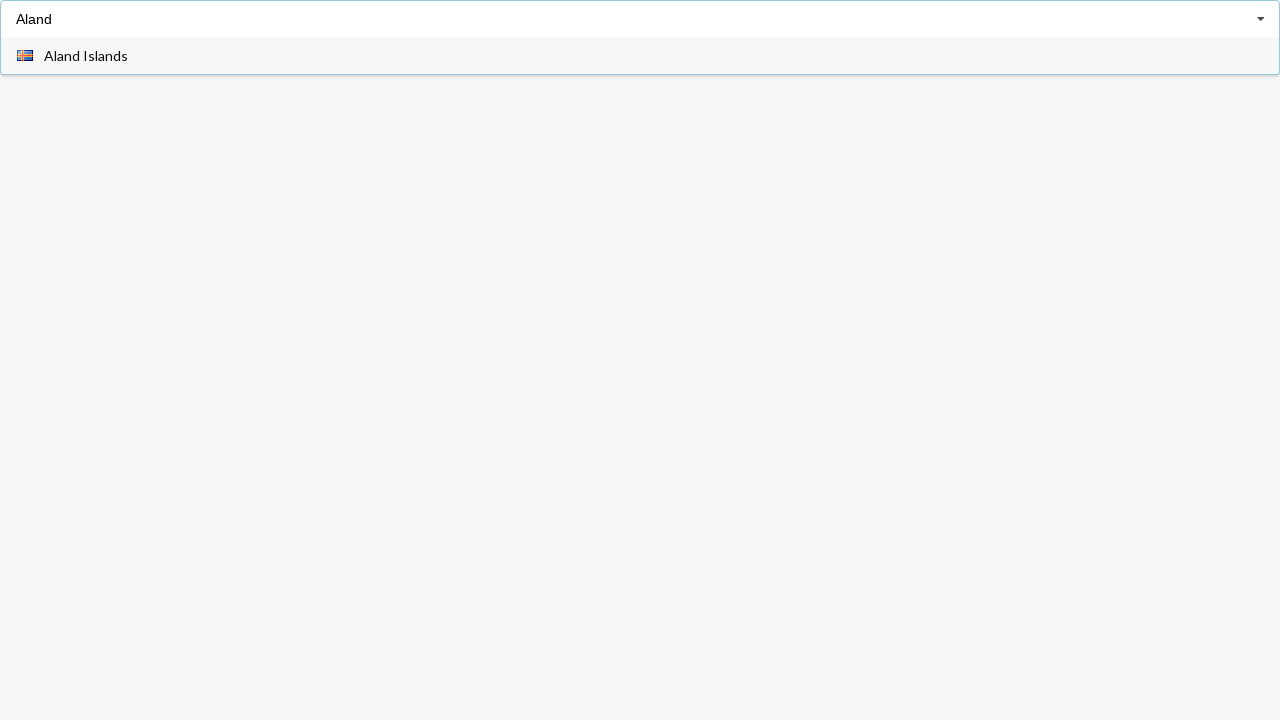

Waited for filtered dropdown menu to become visible
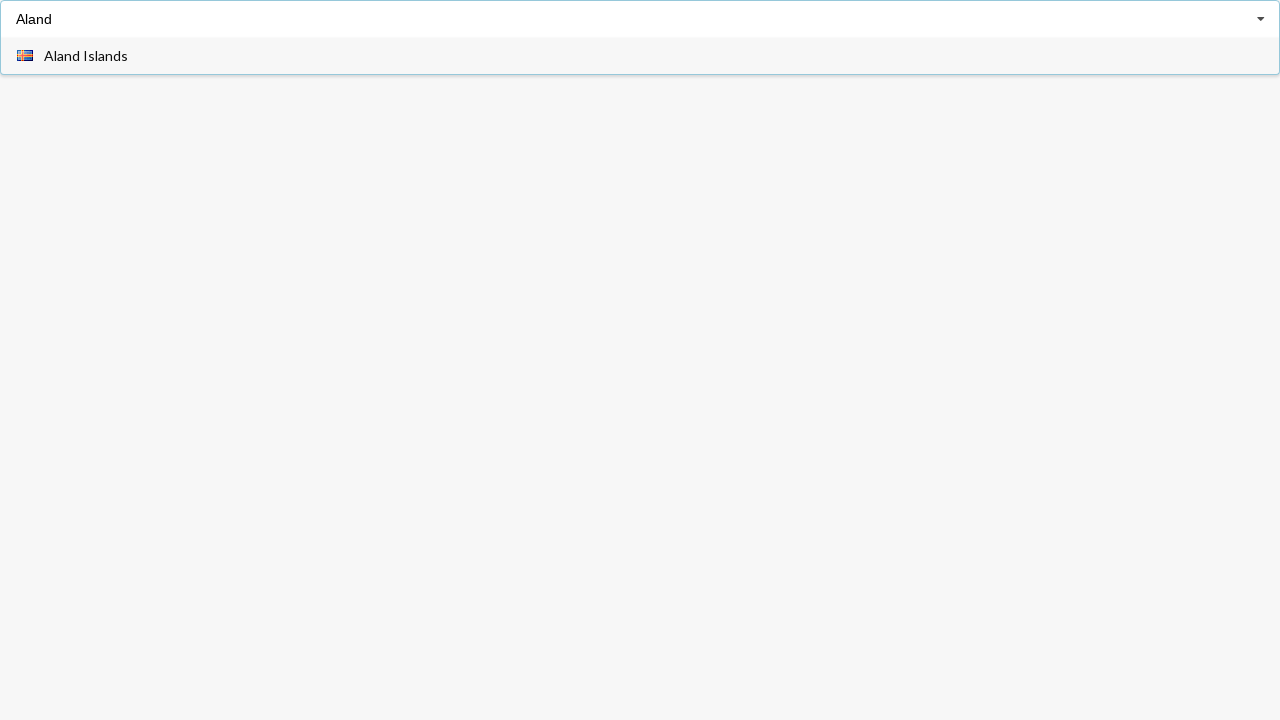

Clicked on 'Aland Islands' option from the filtered results at (86, 56) on xpath=//div[@class='visible menu transition']//span[text()='Aland Islands']
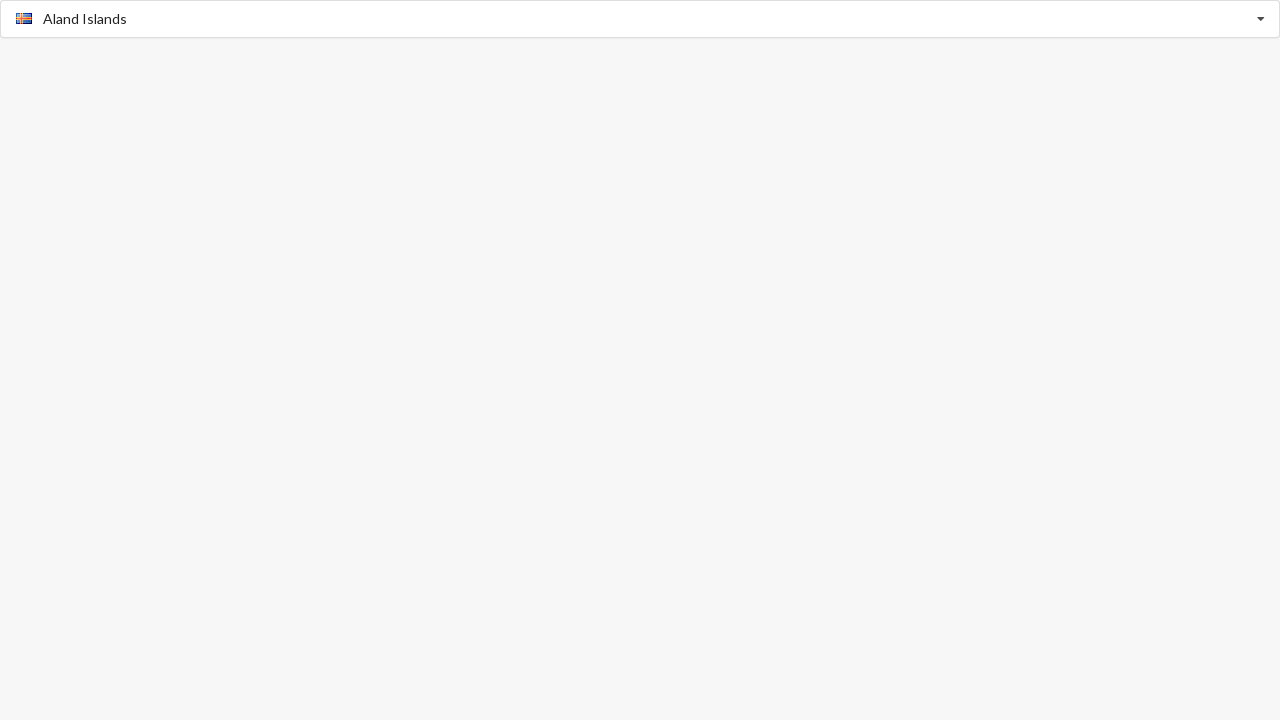

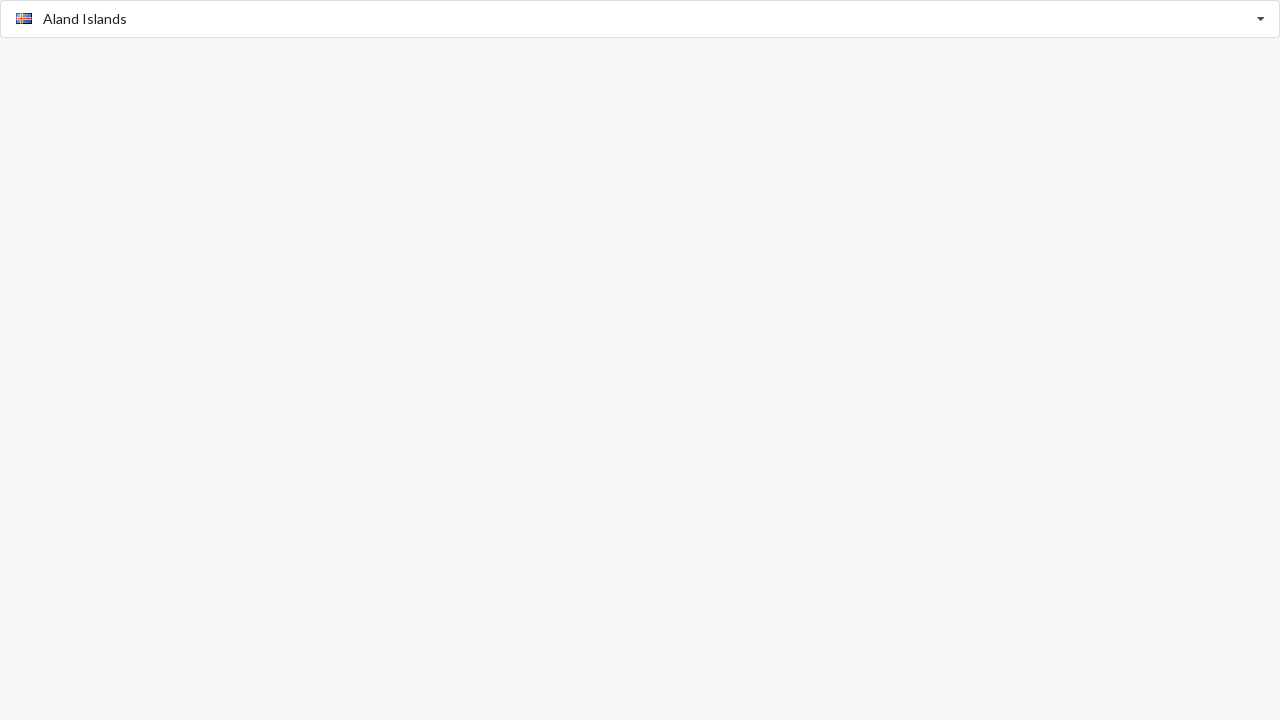